Tests browser navigation functionality by navigating between pages and using back, forward, and refresh commands

Starting URL: http://www.seleniumhq.org/

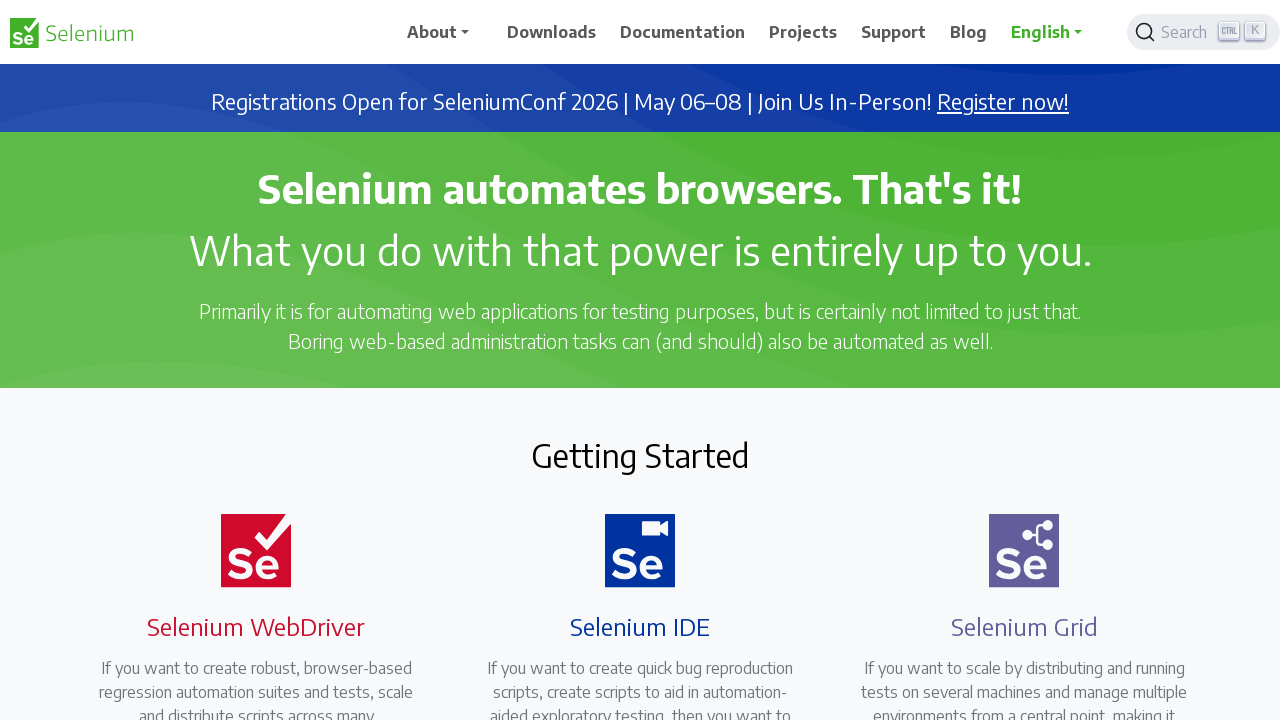

Navigated to Selenium download page
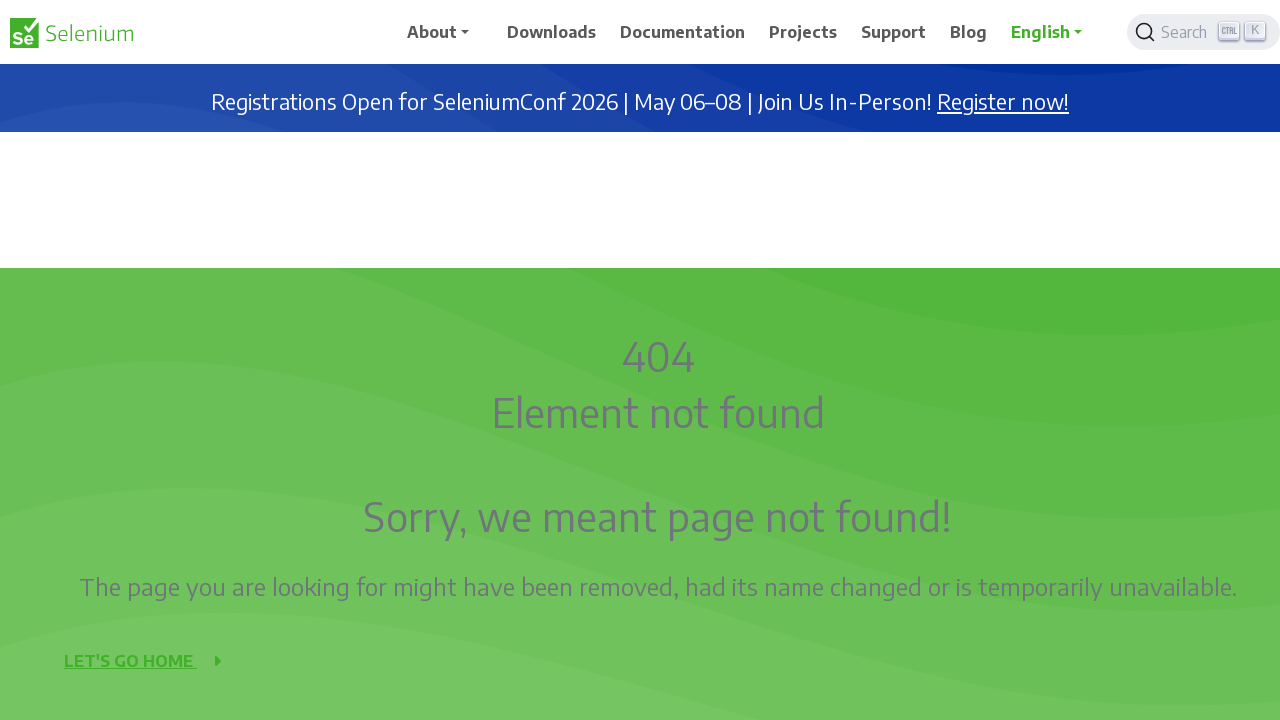

Navigated back to previous page using back command
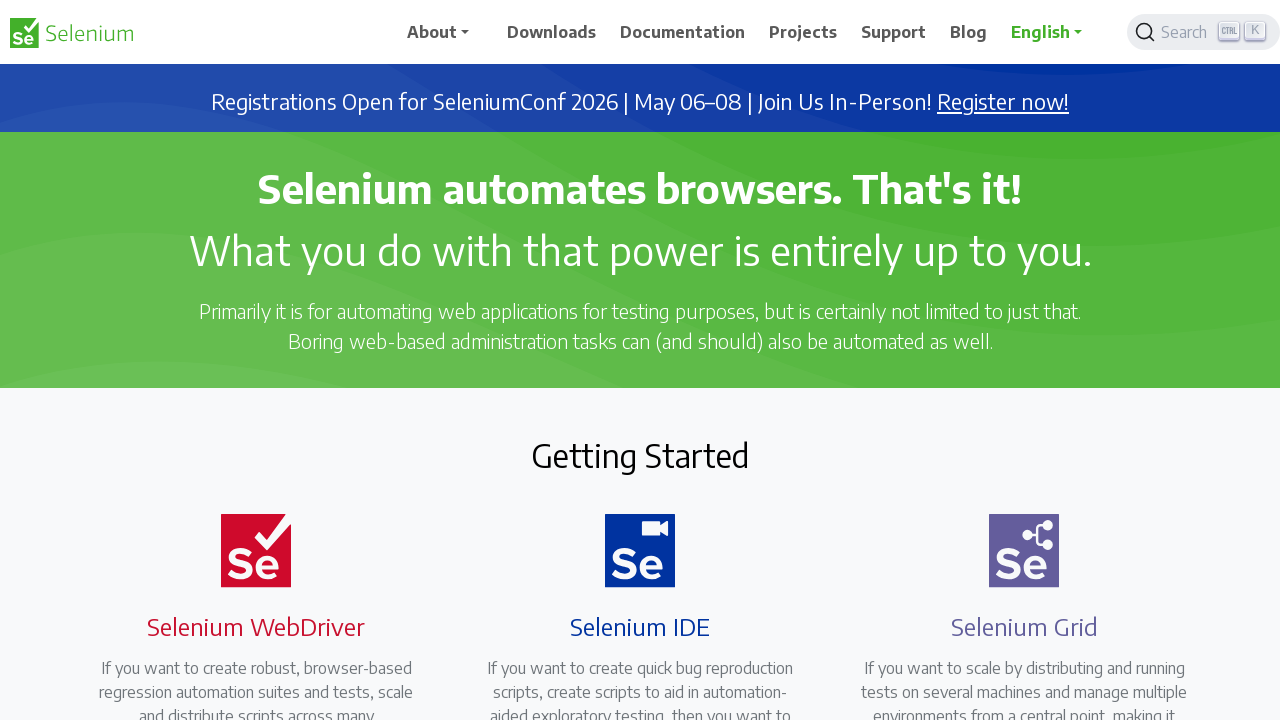

Navigated forward to download page using forward command
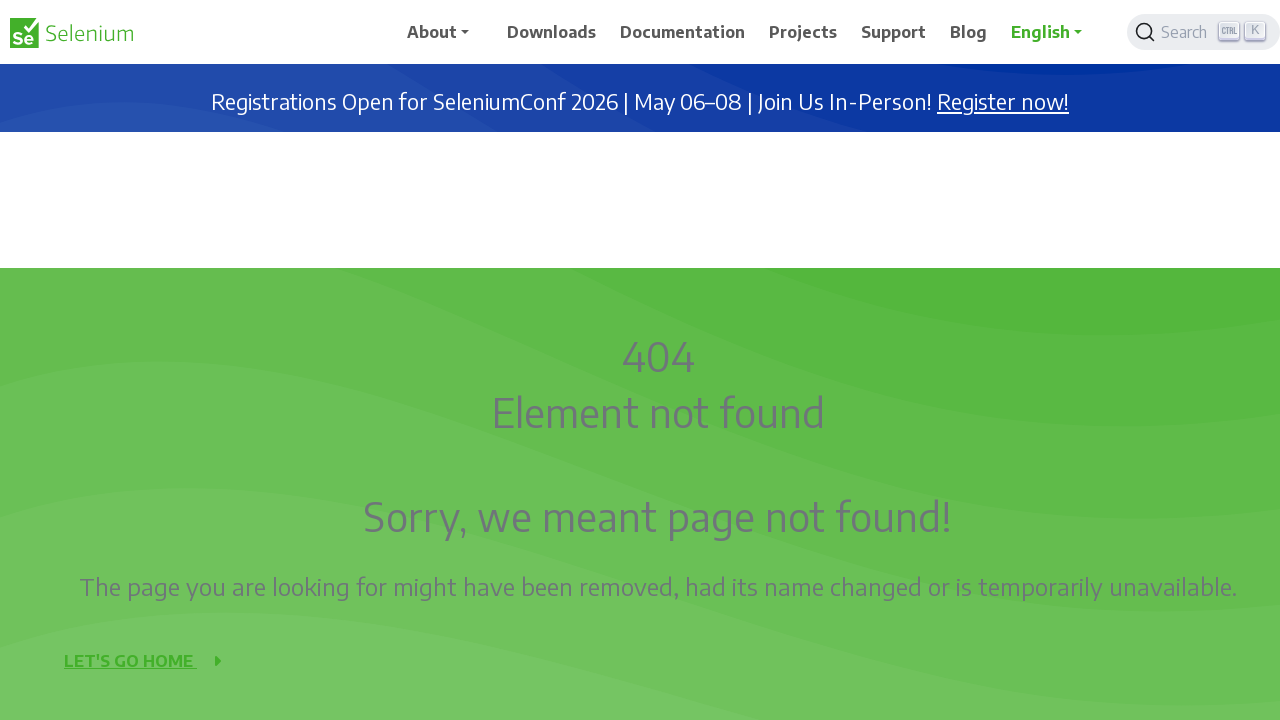

Refreshed the current page
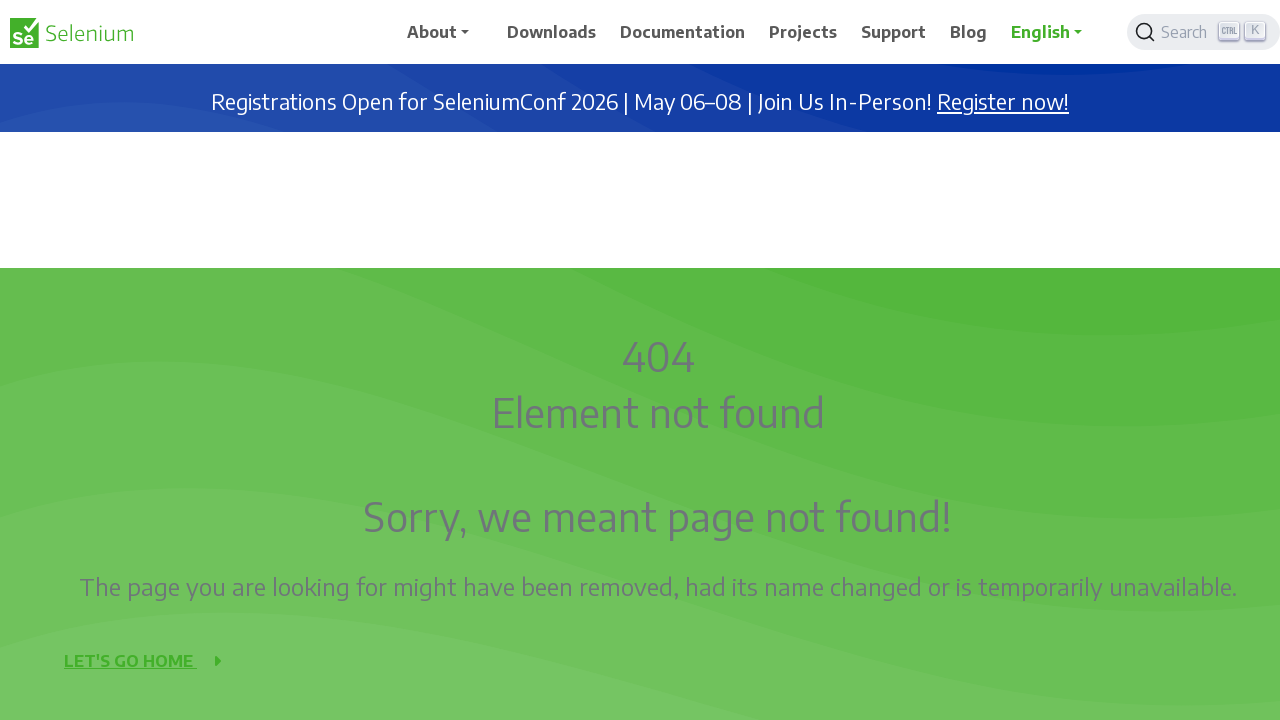

Retrieved current URL: https://www.selenium.dev/download/
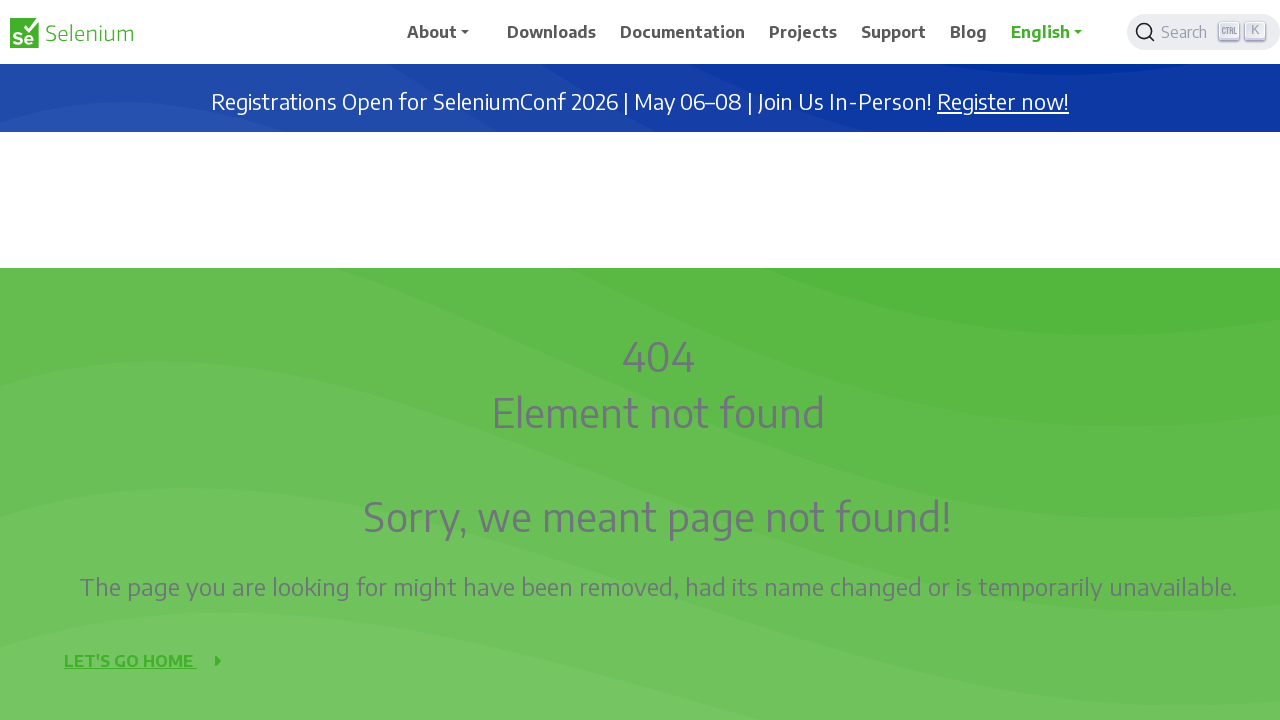

Retrieved page source content for verification
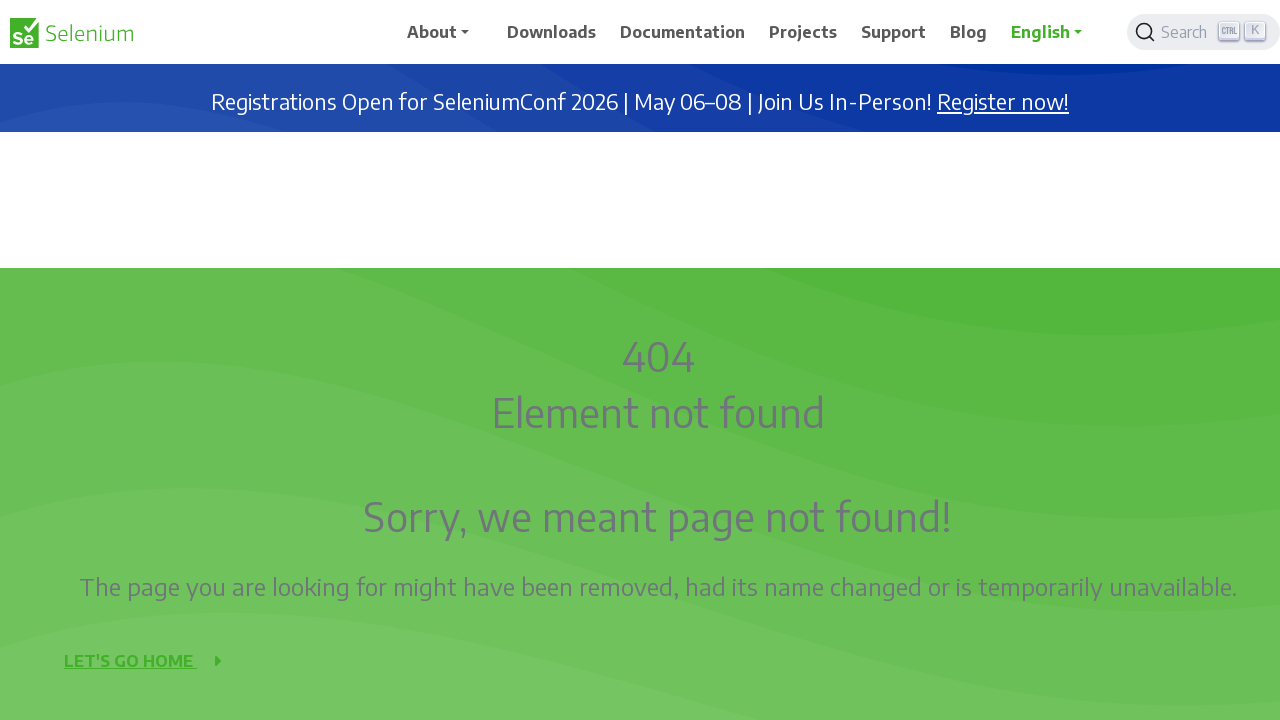

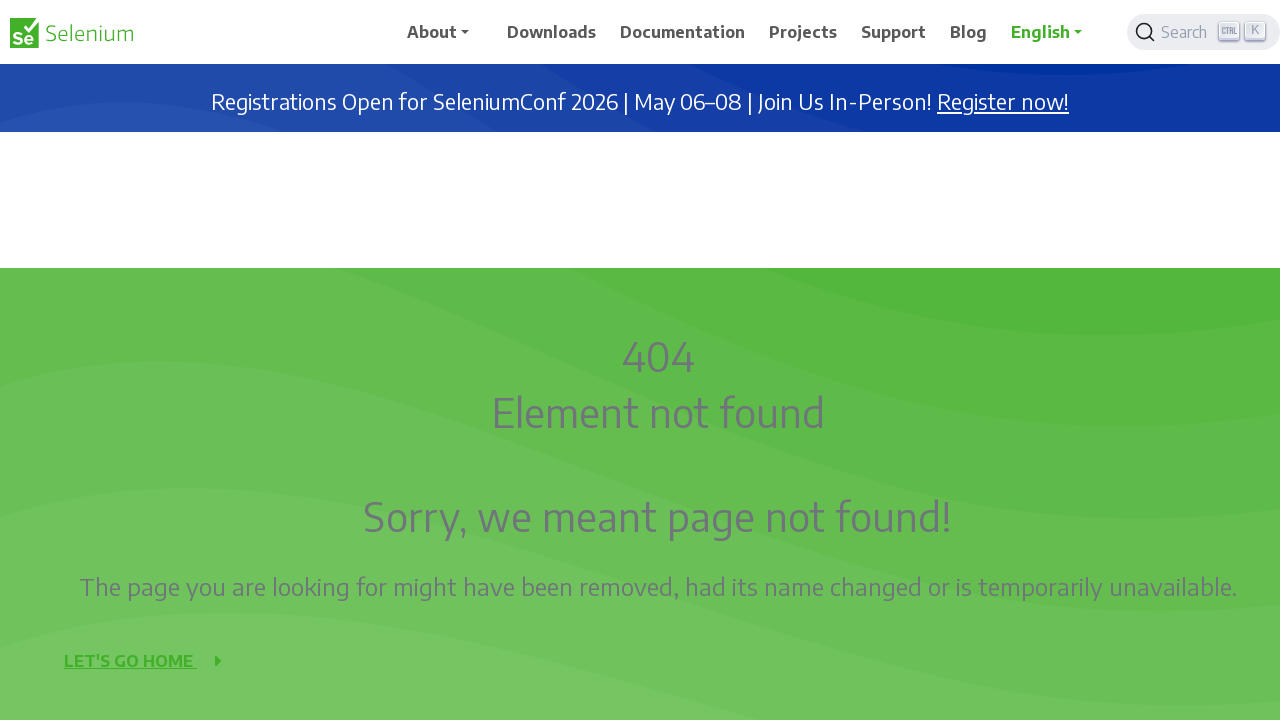